Tests keyboard interaction with an autocomplete input field by typing "Ahmet" with the first letter capitalized using shift key

Starting URL: https://demoqa.com/auto-complete

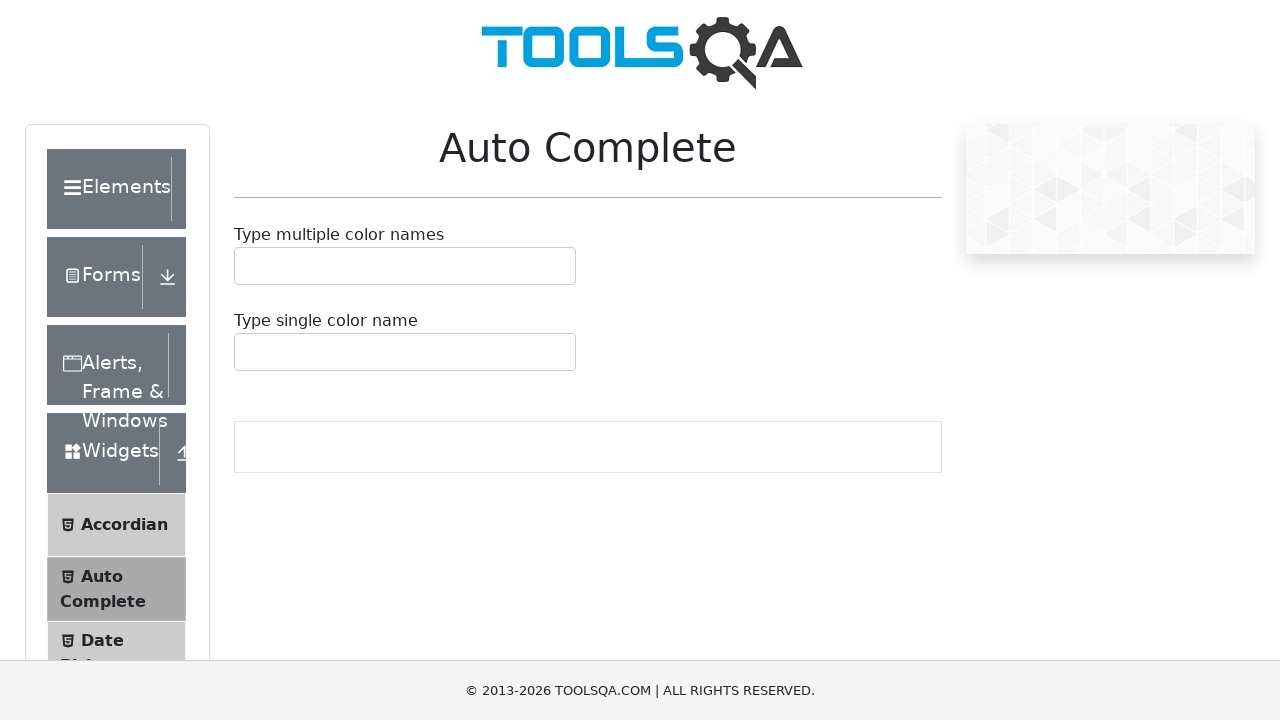

Clicked on the autocomplete input field at (247, 352) on #autoCompleteSingleInput
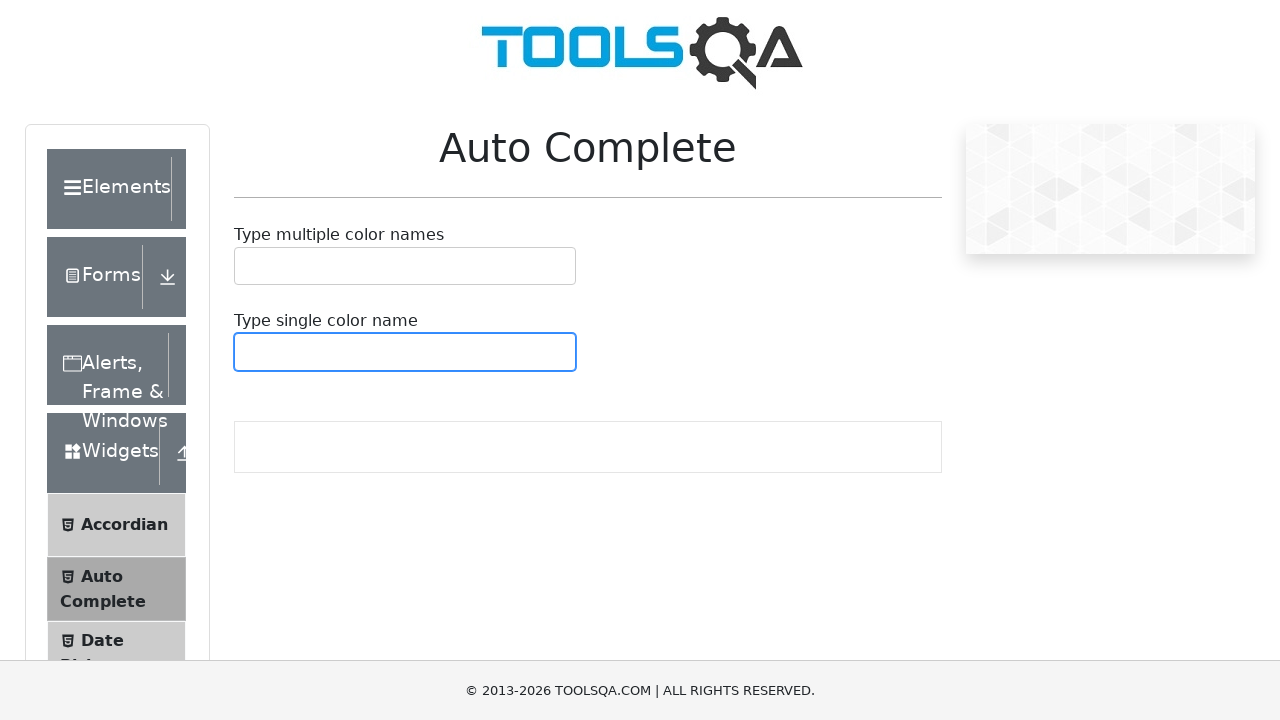

Pressed Shift key down
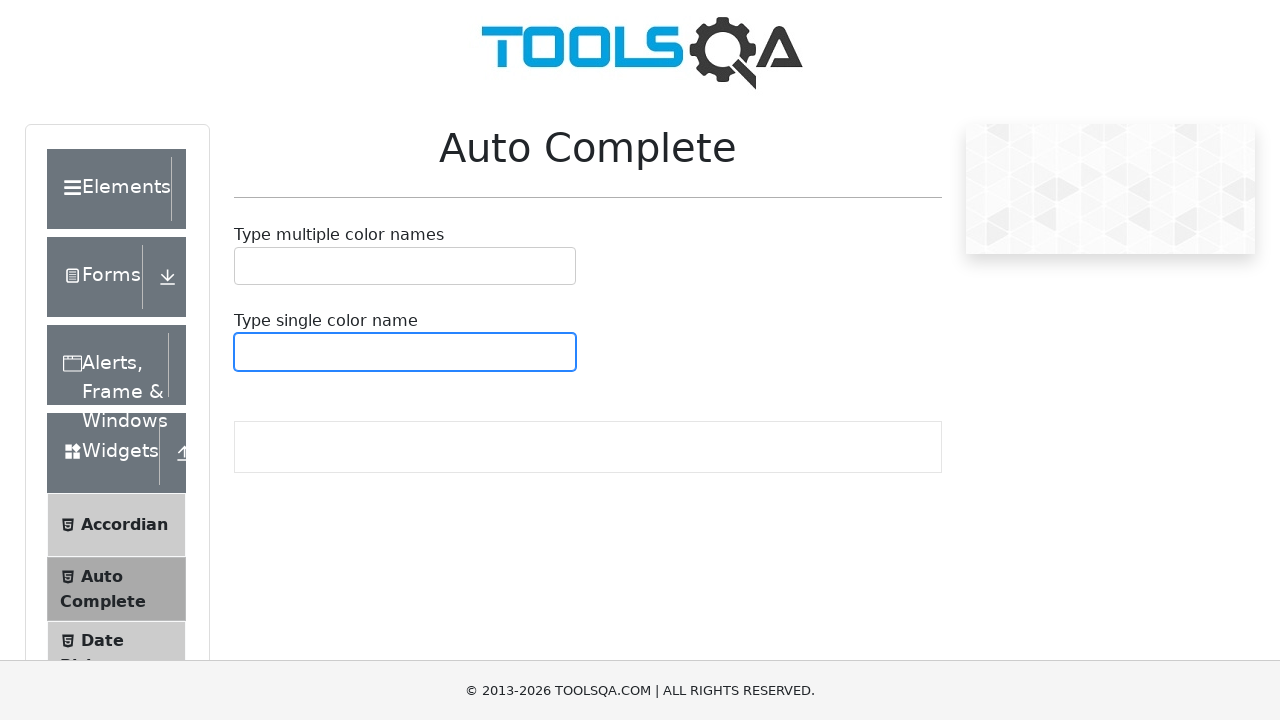

Typed 'a' with Shift held down to produce 'A'
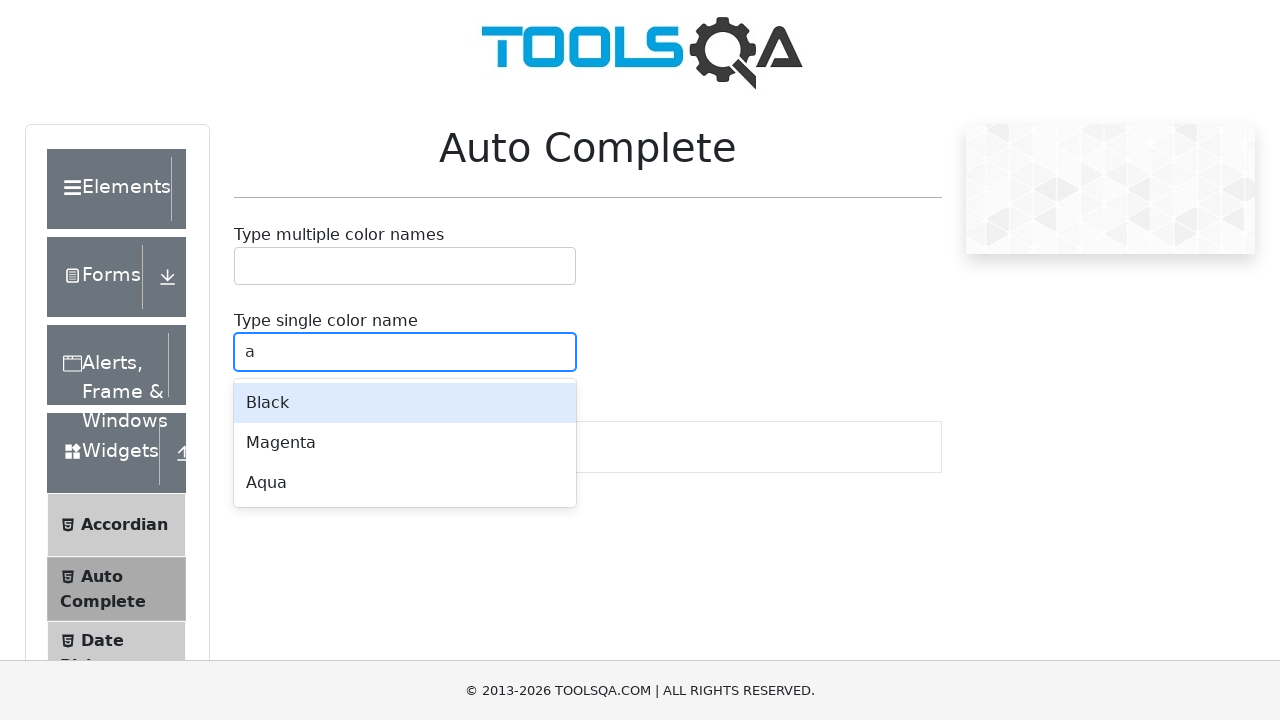

Released Shift key
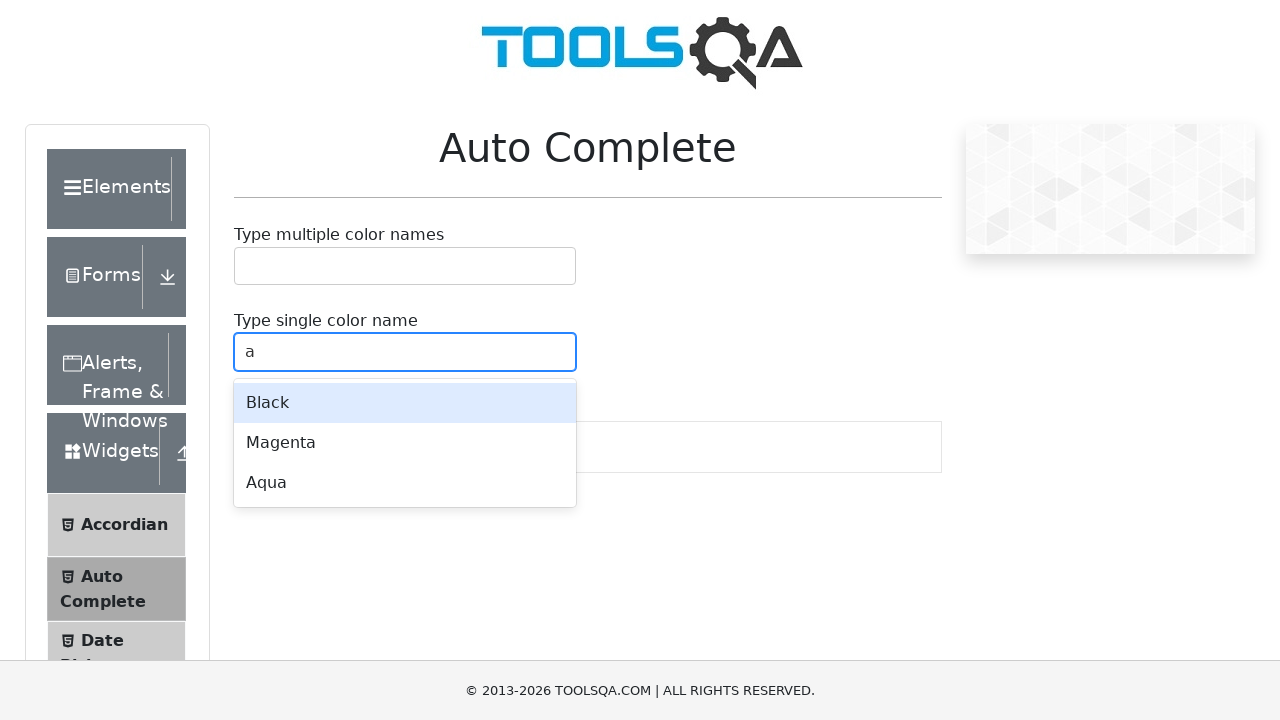

Typed 'hmet' to complete the name 'Ahmet'
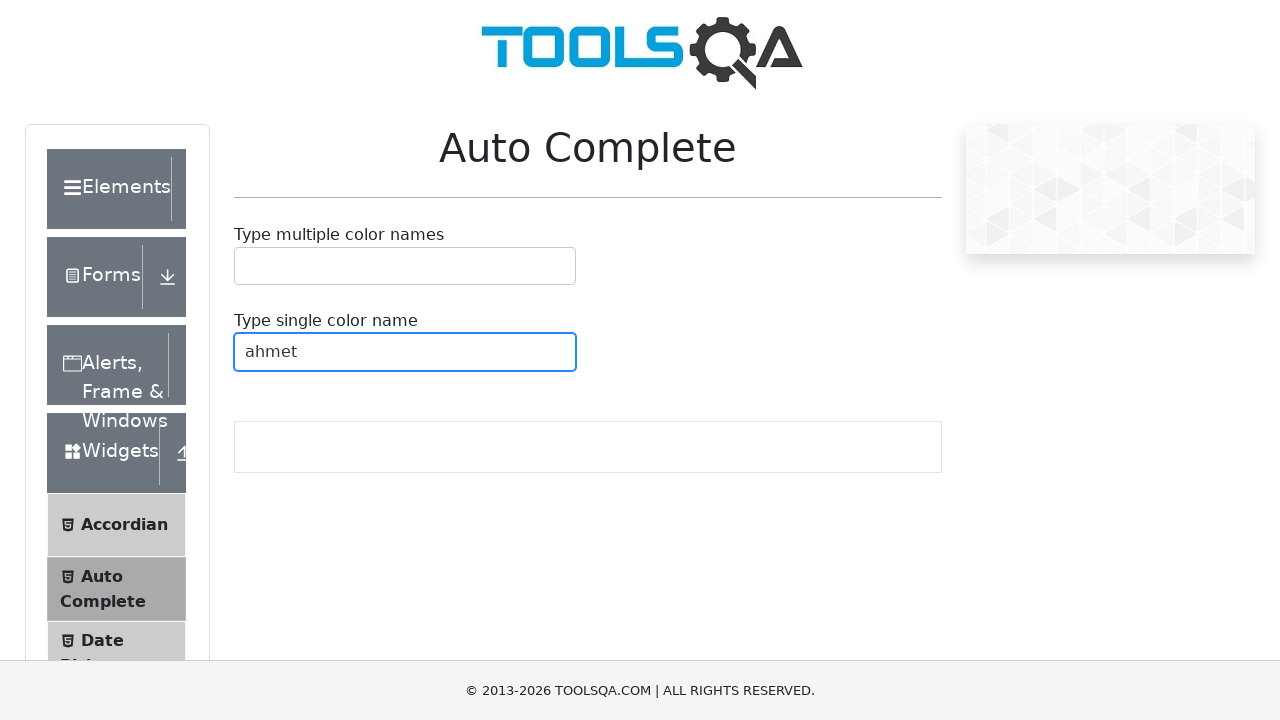

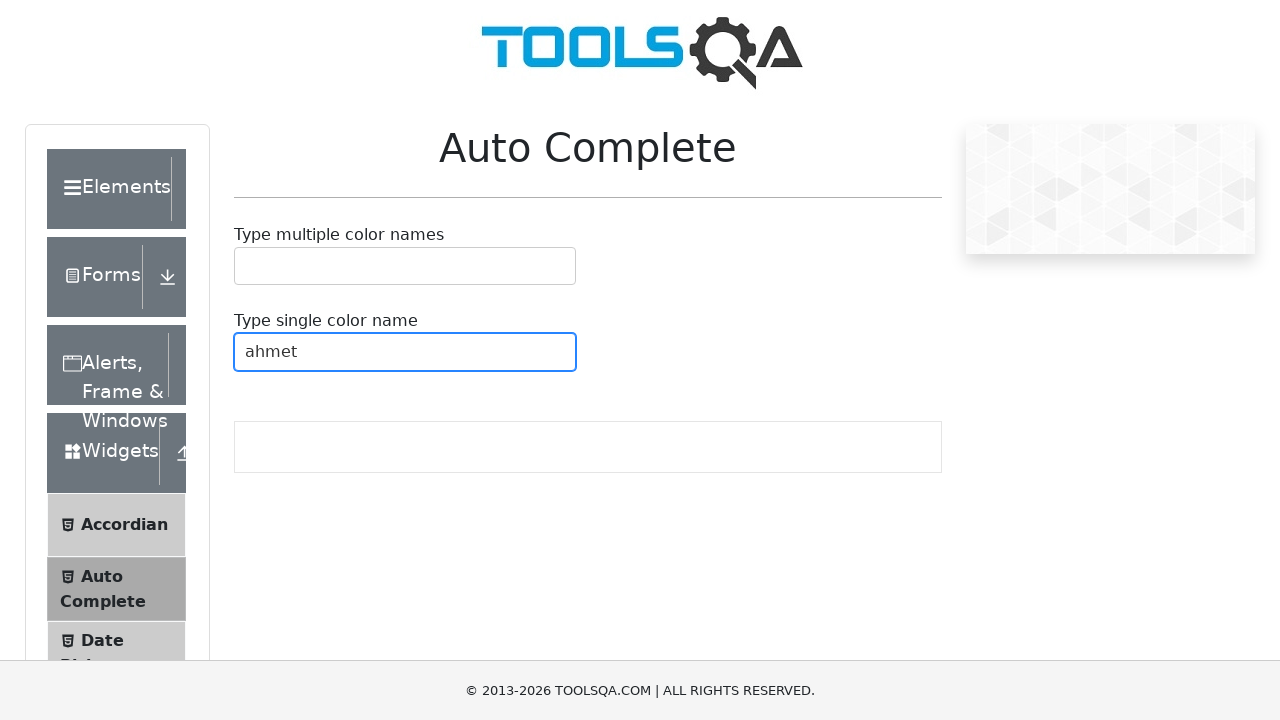